Tests filling a username field that is located within a shadow DOM by accessing the shadow root and interacting with the input element

Starting URL: https://selectorshub.com/xpath-practice-page/

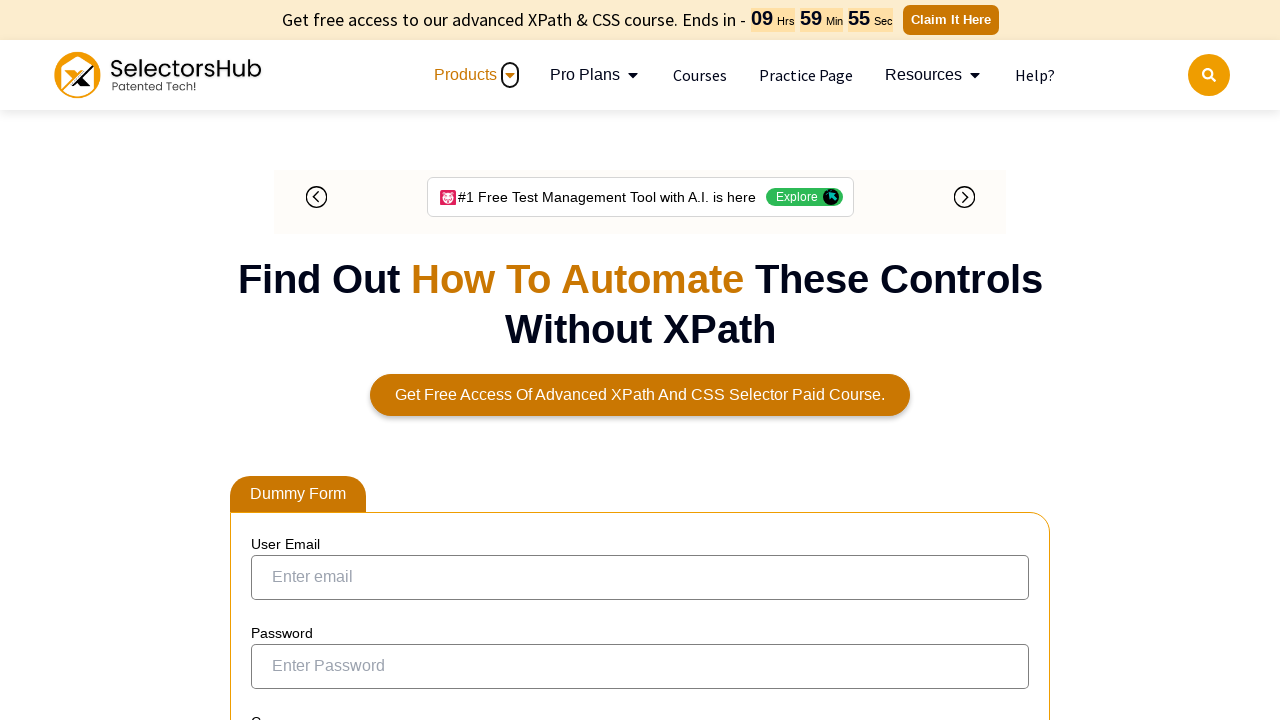

Located shadow host element with id 'userName'
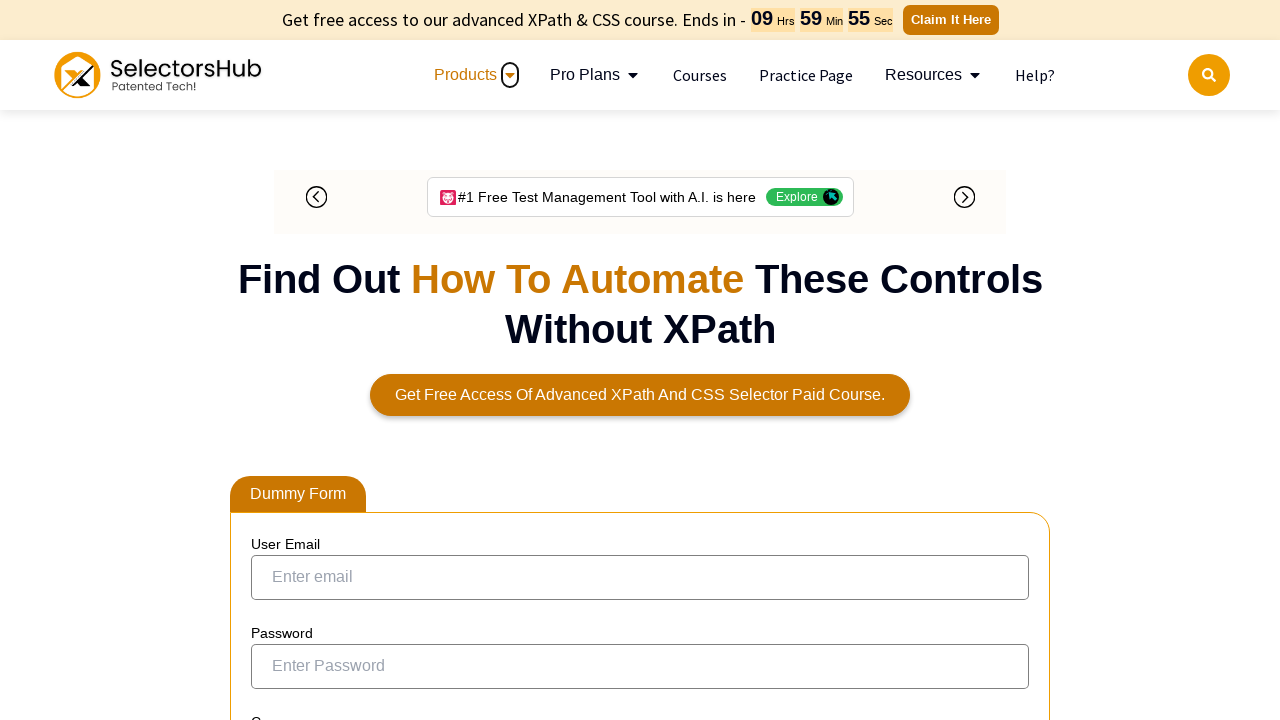

Accessed shadow root from host element
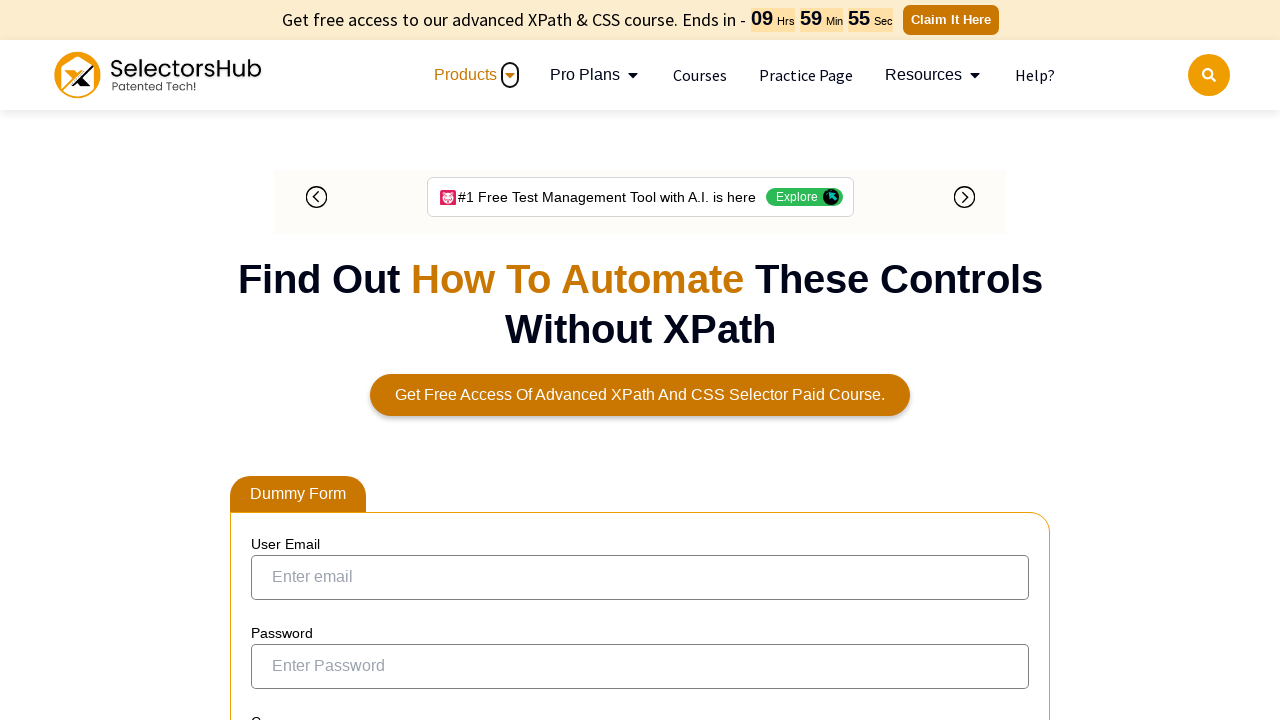

Filled username field with 'Naveen Kumar RP' within shadow DOM
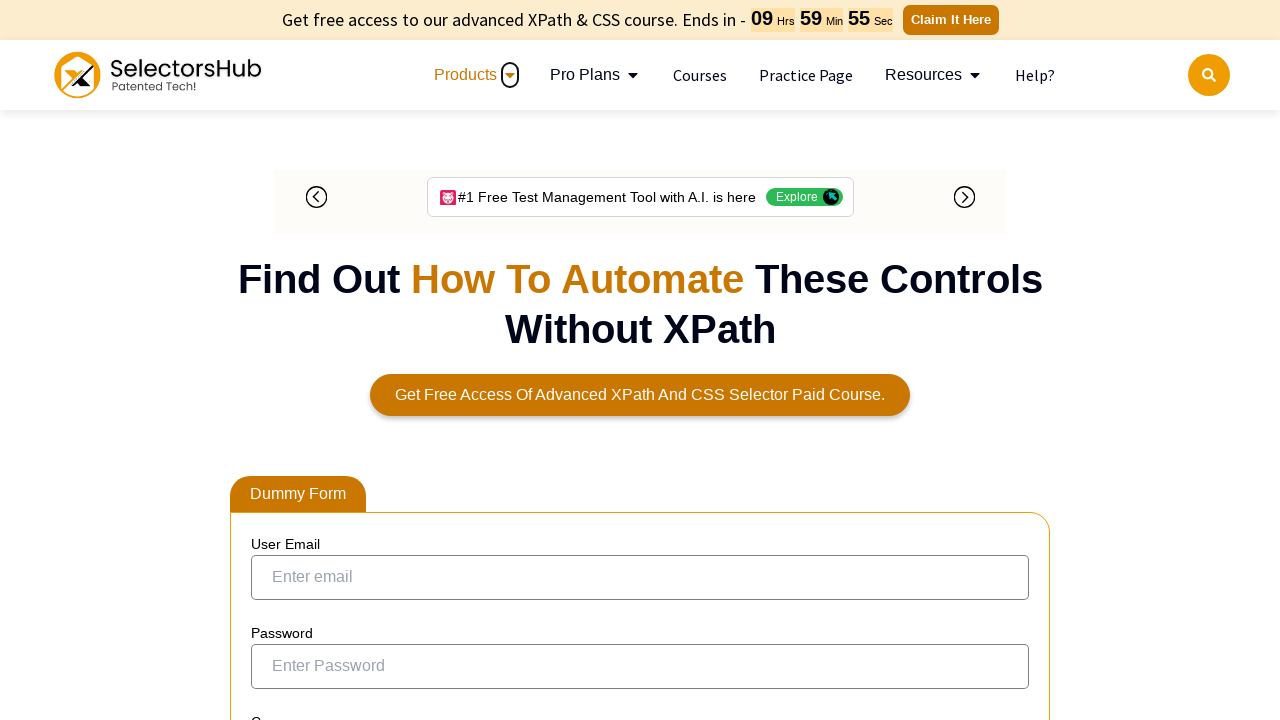

Waited 5 seconds for input to be processed
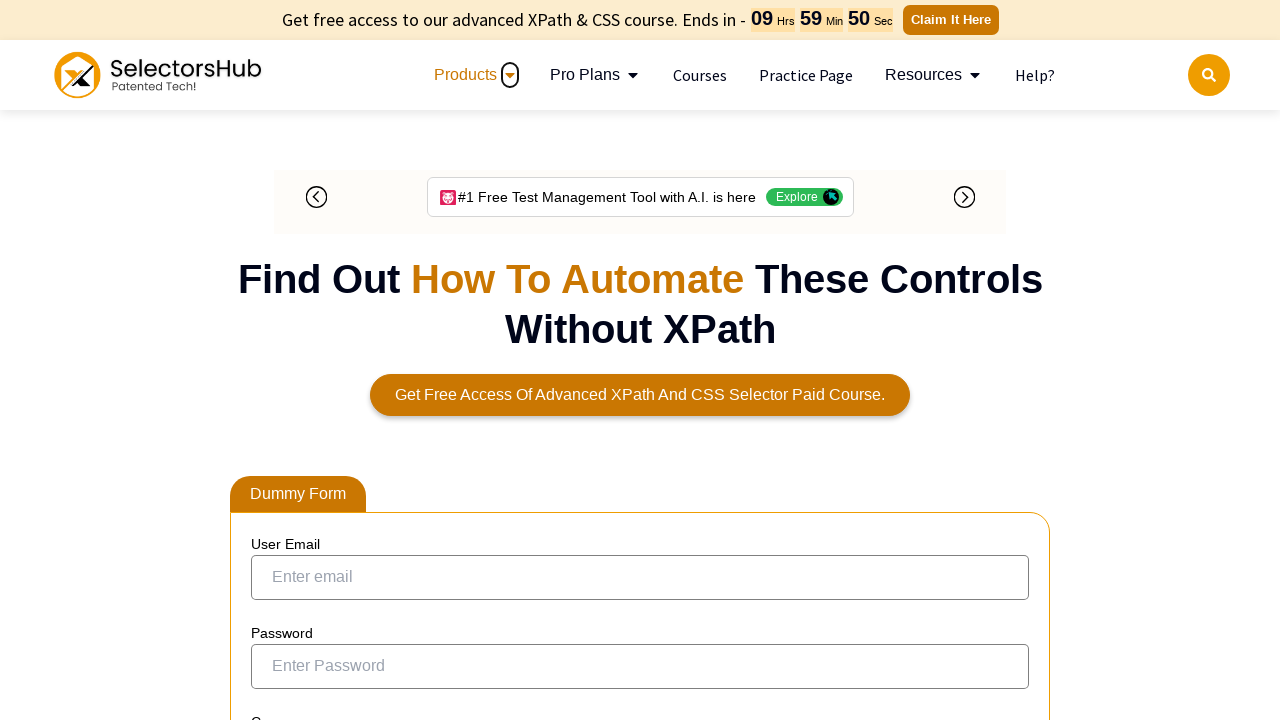

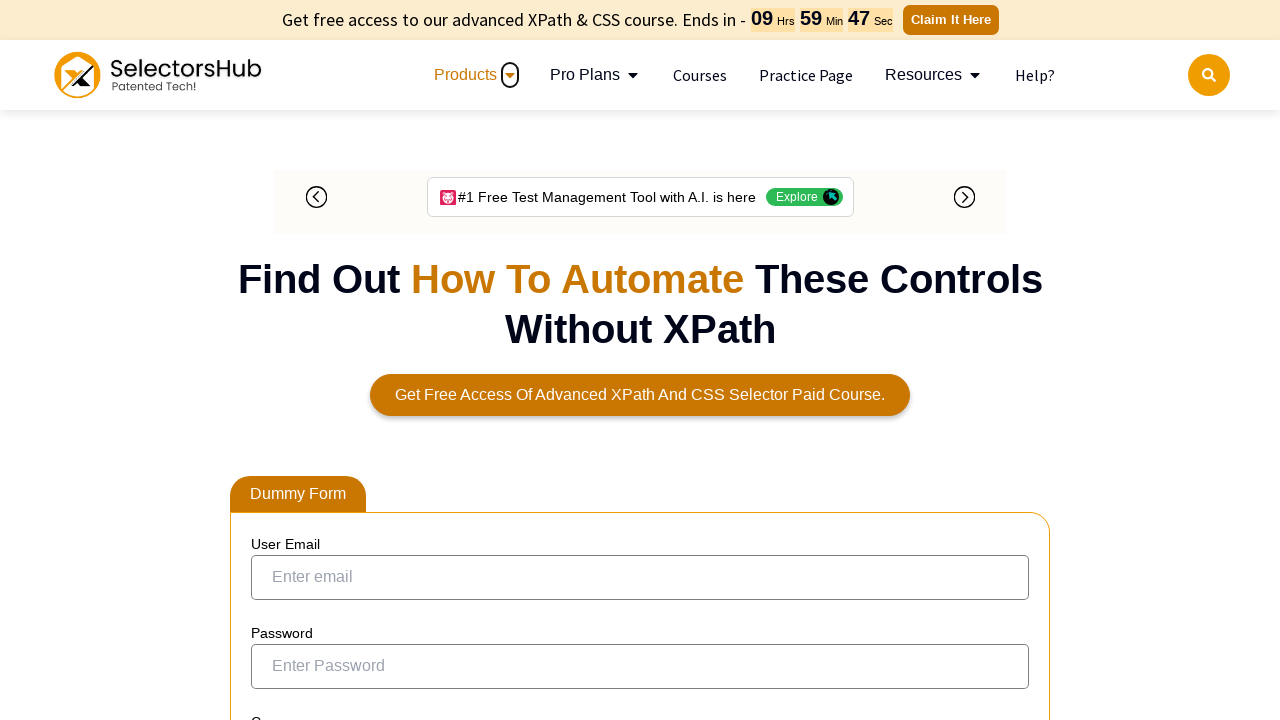